Demonstrates TimeoutException by intentionally using an incorrect locator with explicit wait on TechProEducation website

Starting URL: https://techproeducation.com

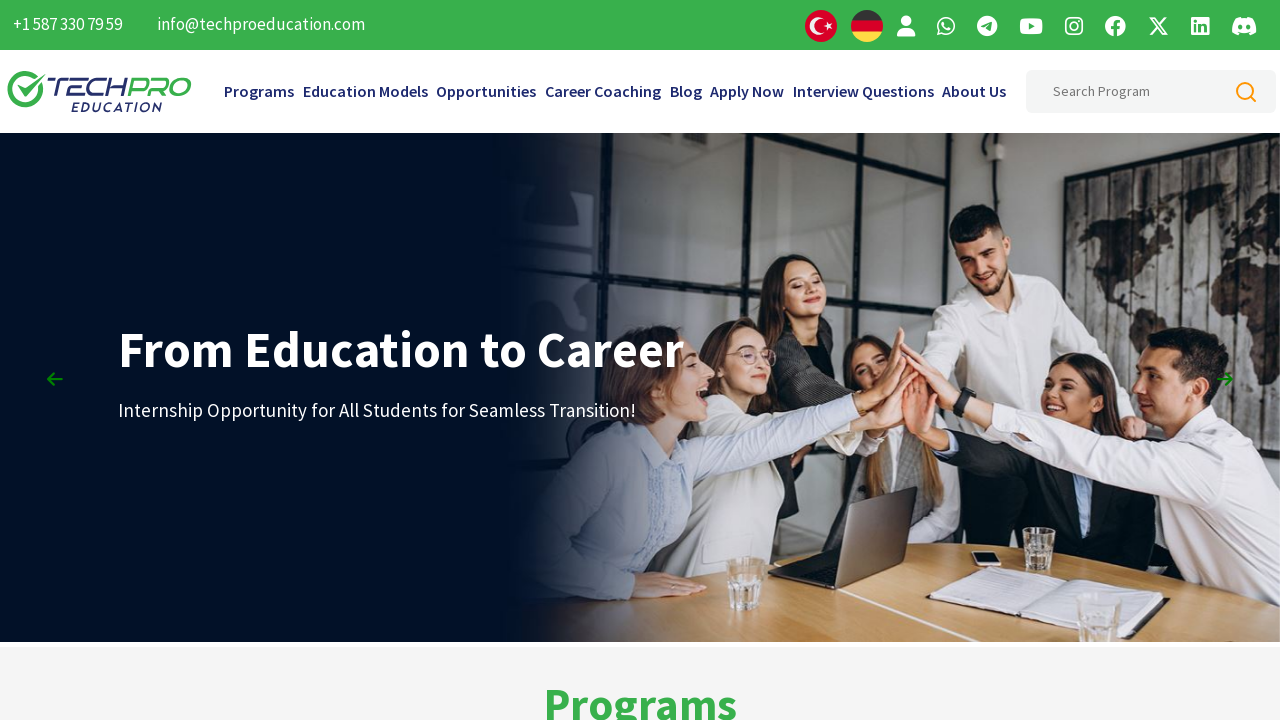

TimeoutException caught - incorrect locator '#YANLIS_ID' did not appear within 30 seconds on TechProEducation website
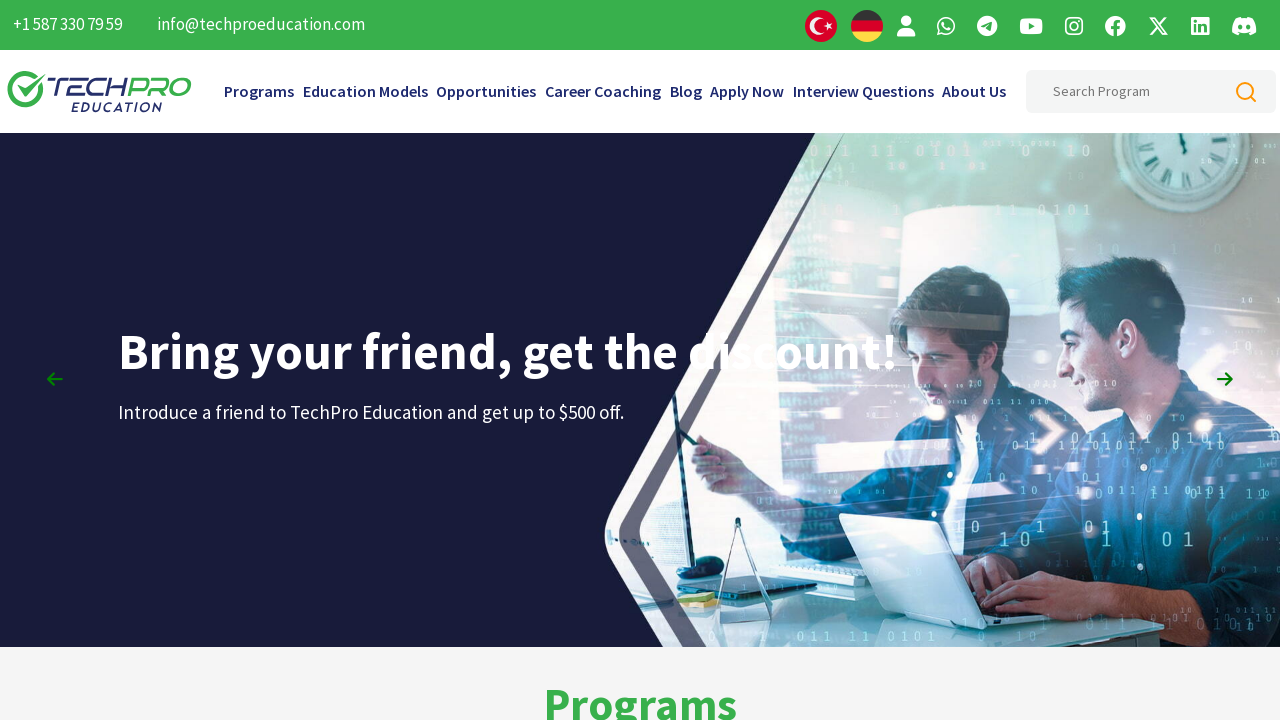

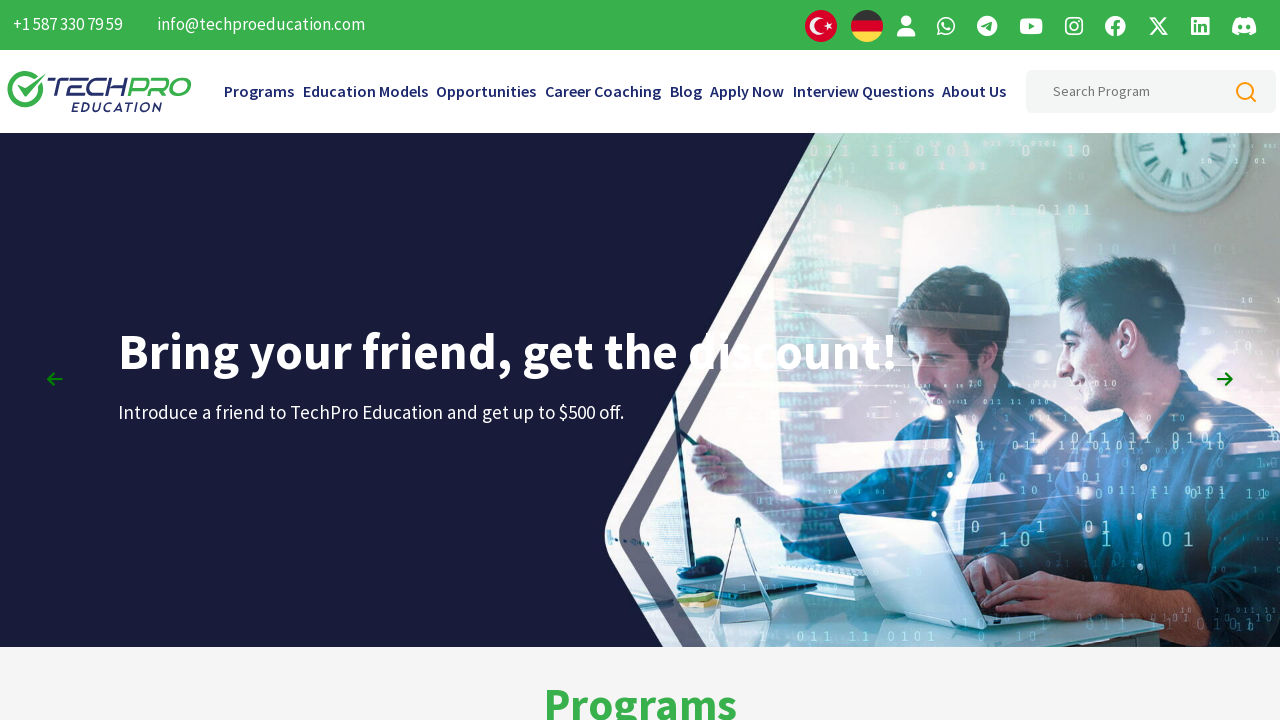